Tests table manipulation by finding a specific product row and verifying its price column value

Starting URL: https://rahulshettyacademy.com/AutomationPractice/

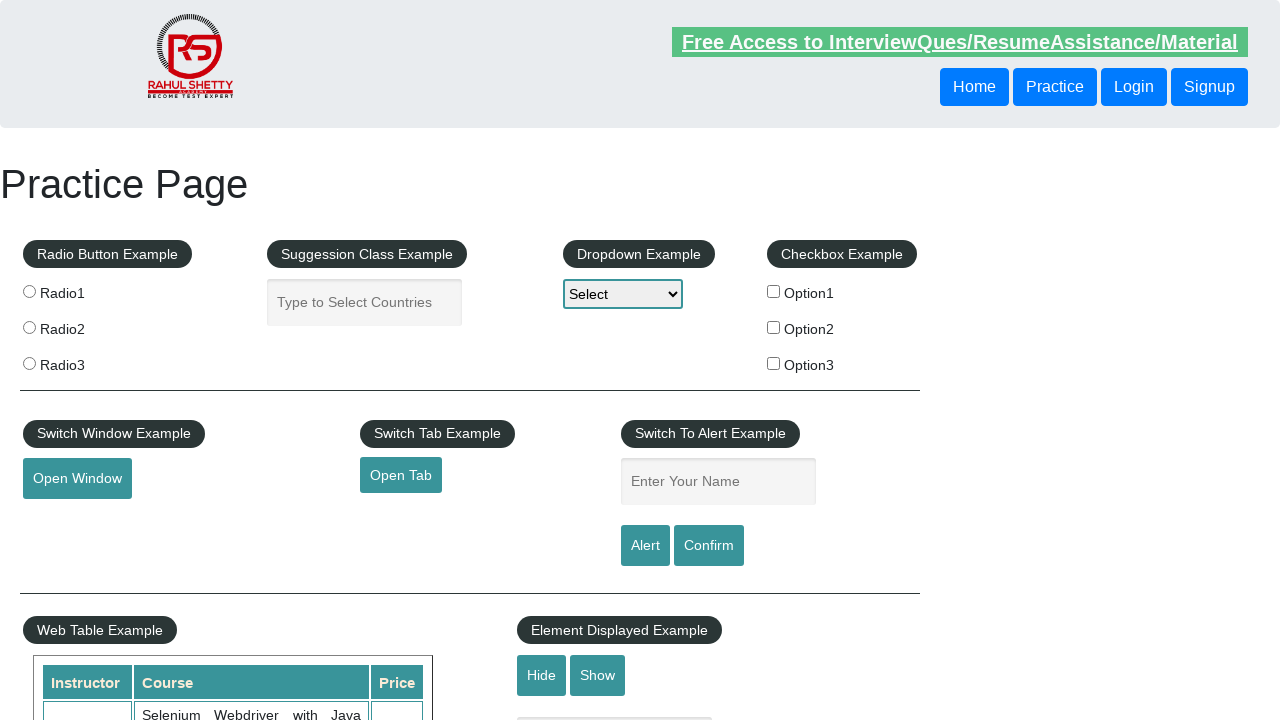

Waited for product table to load
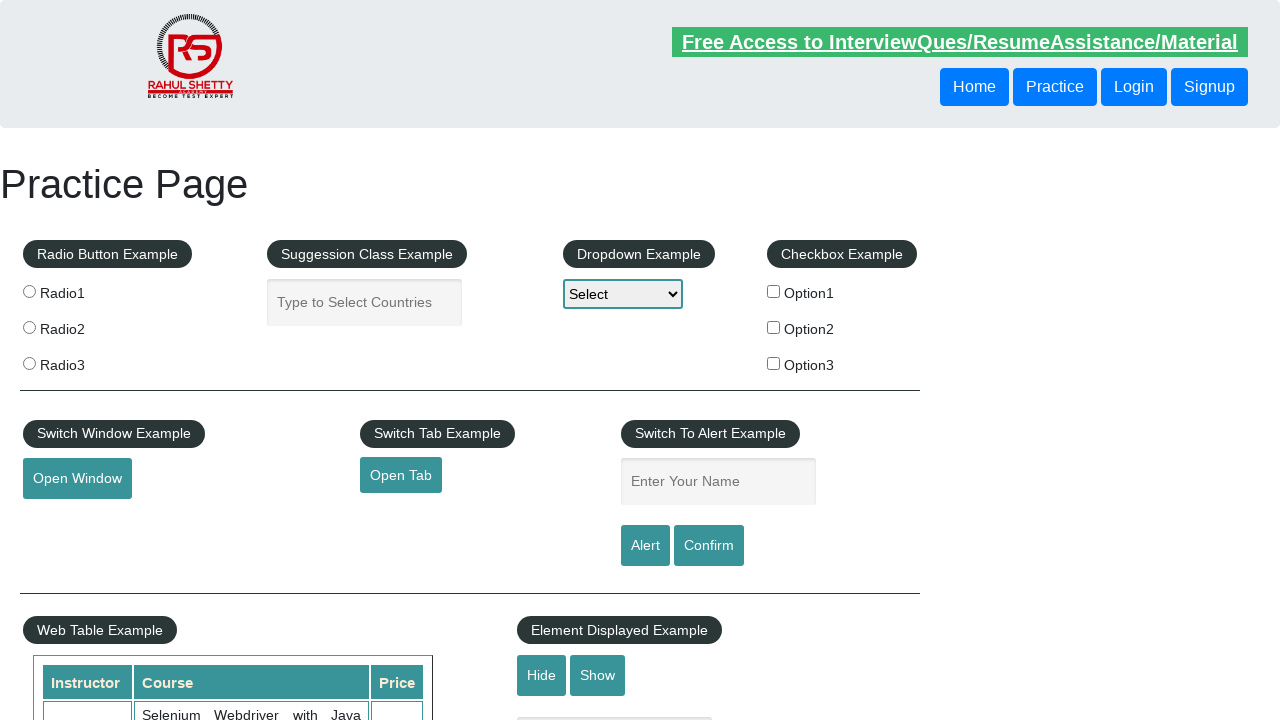

Retrieved all rows from product table
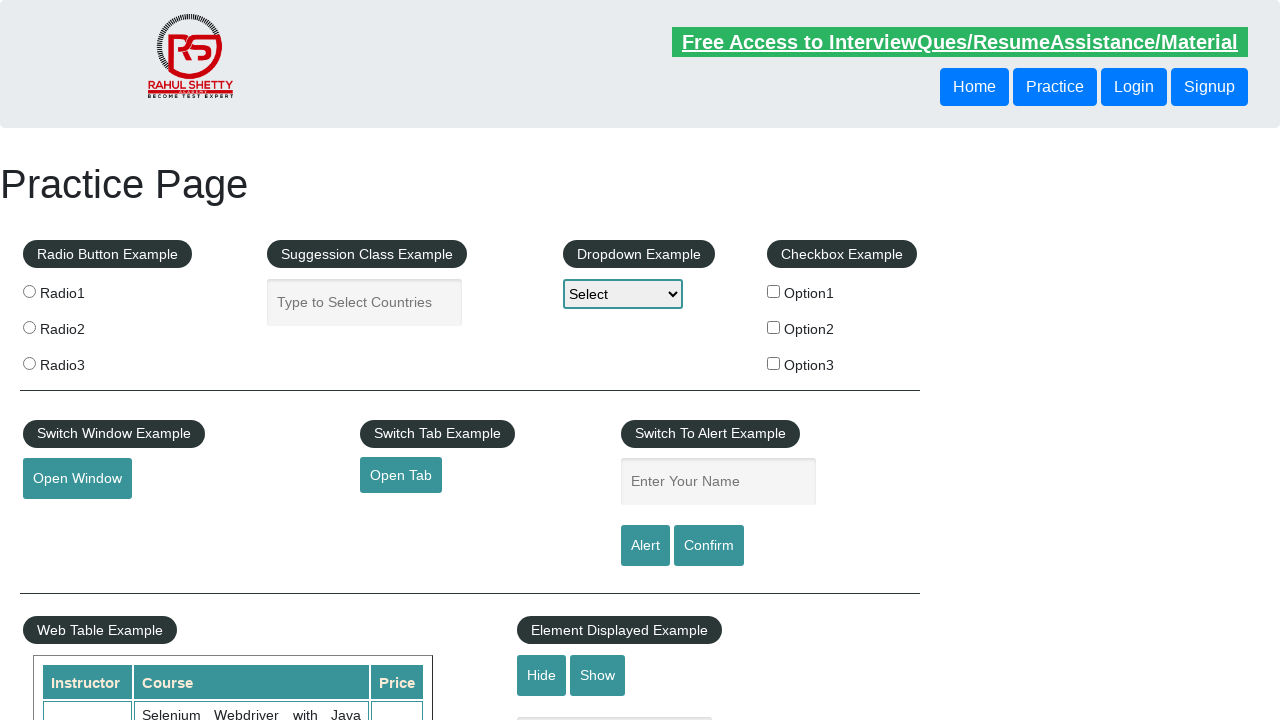

Extracted text content from table row: 
                            Instructor
          ...
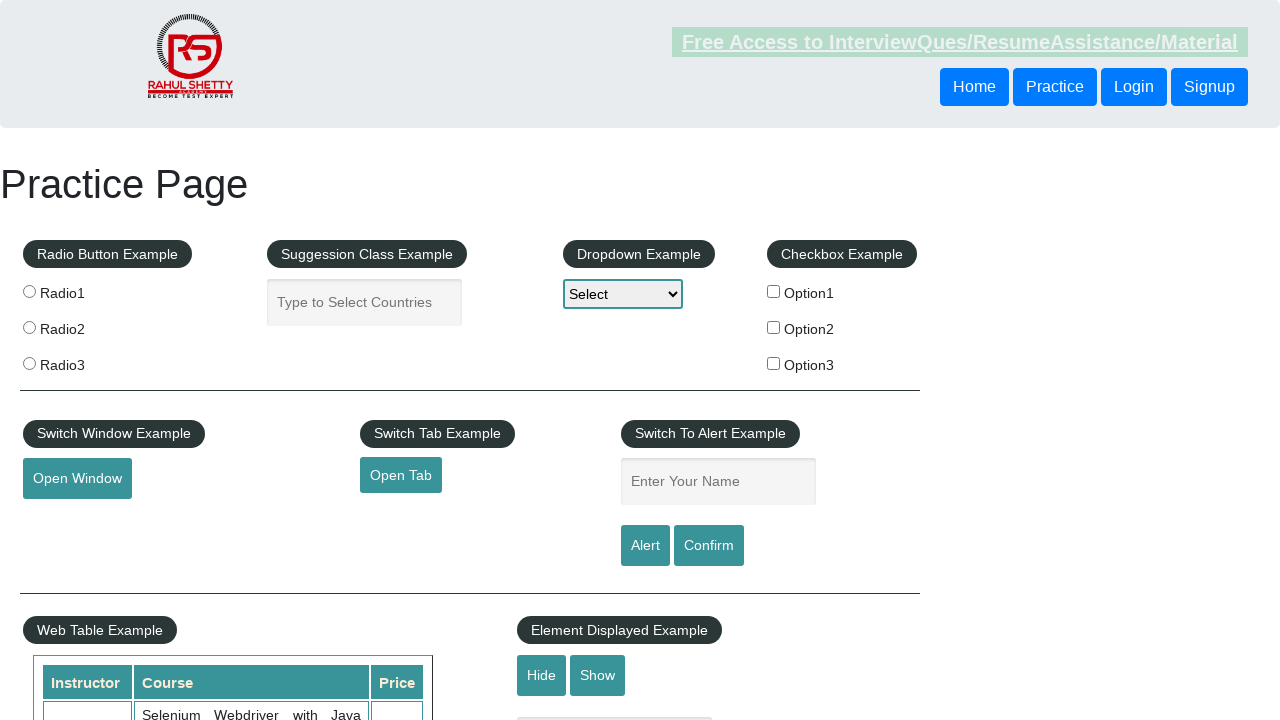

Extracted text content from table row: 
                            Rahul Shetty
        ...
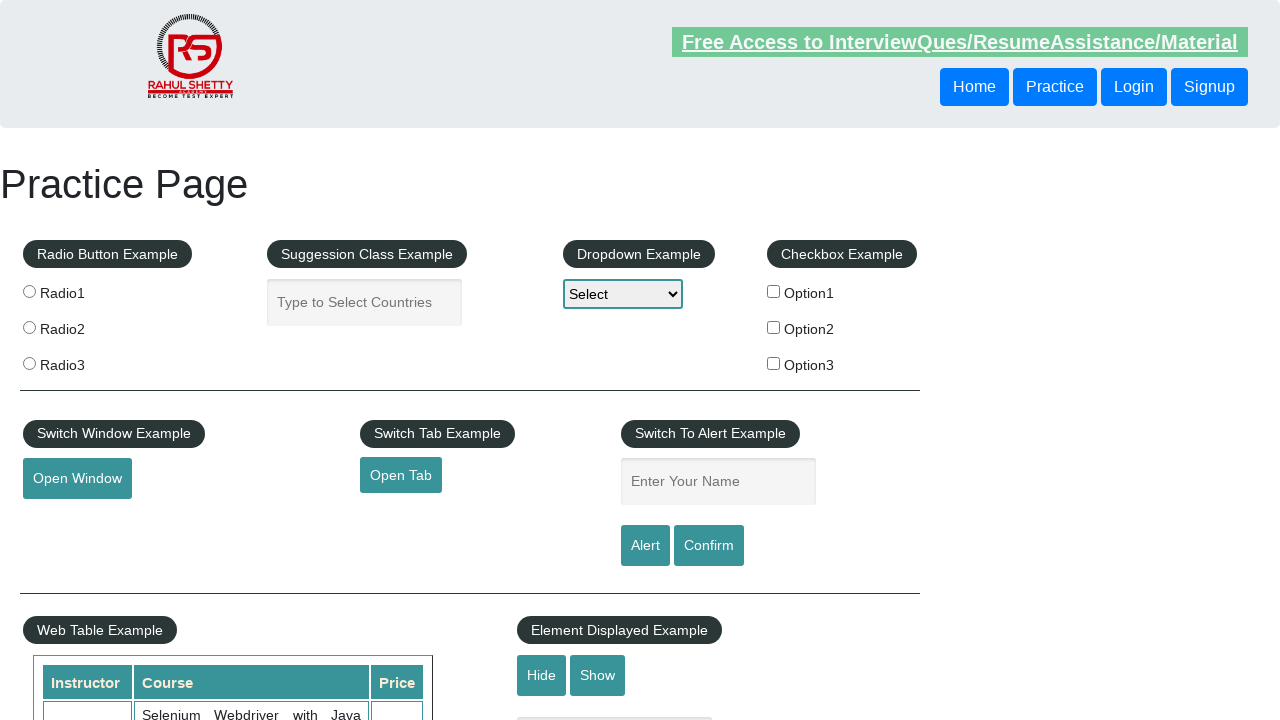

Extracted text content from table row: 
                            Rahul Shetty
        ...
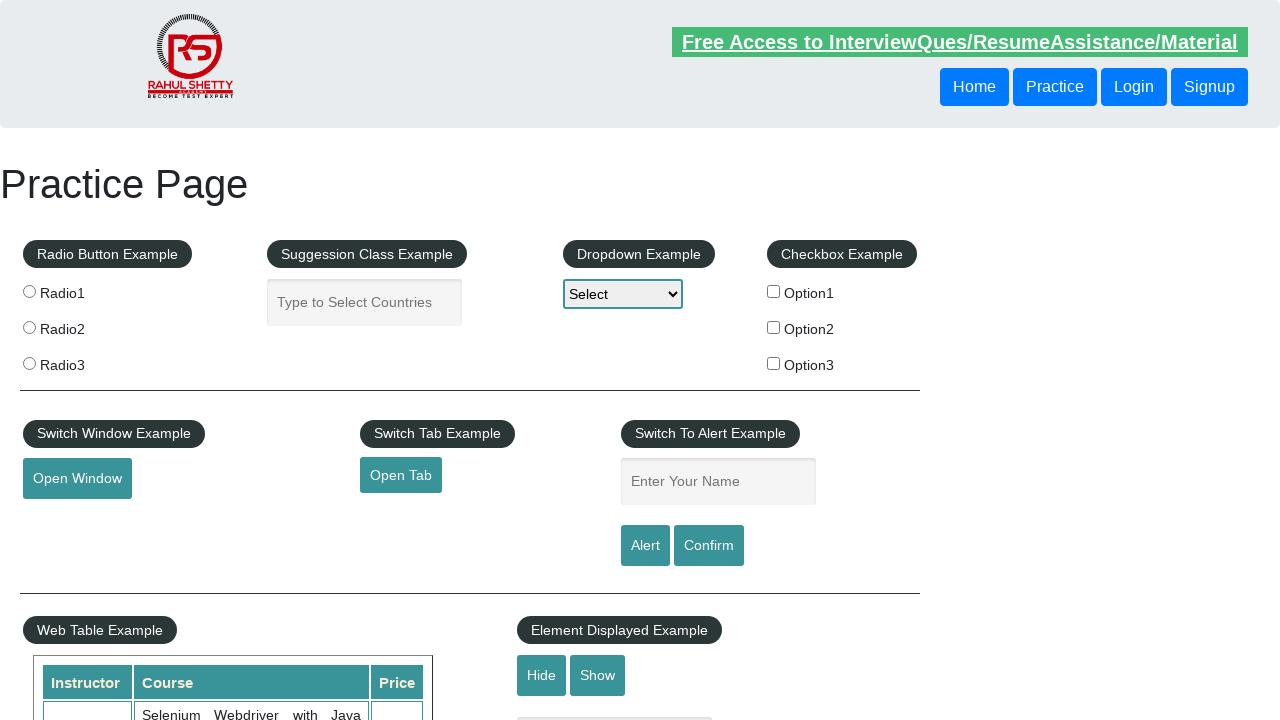

Extracted text content from table row: 
                            Rahul Shetty
        ...
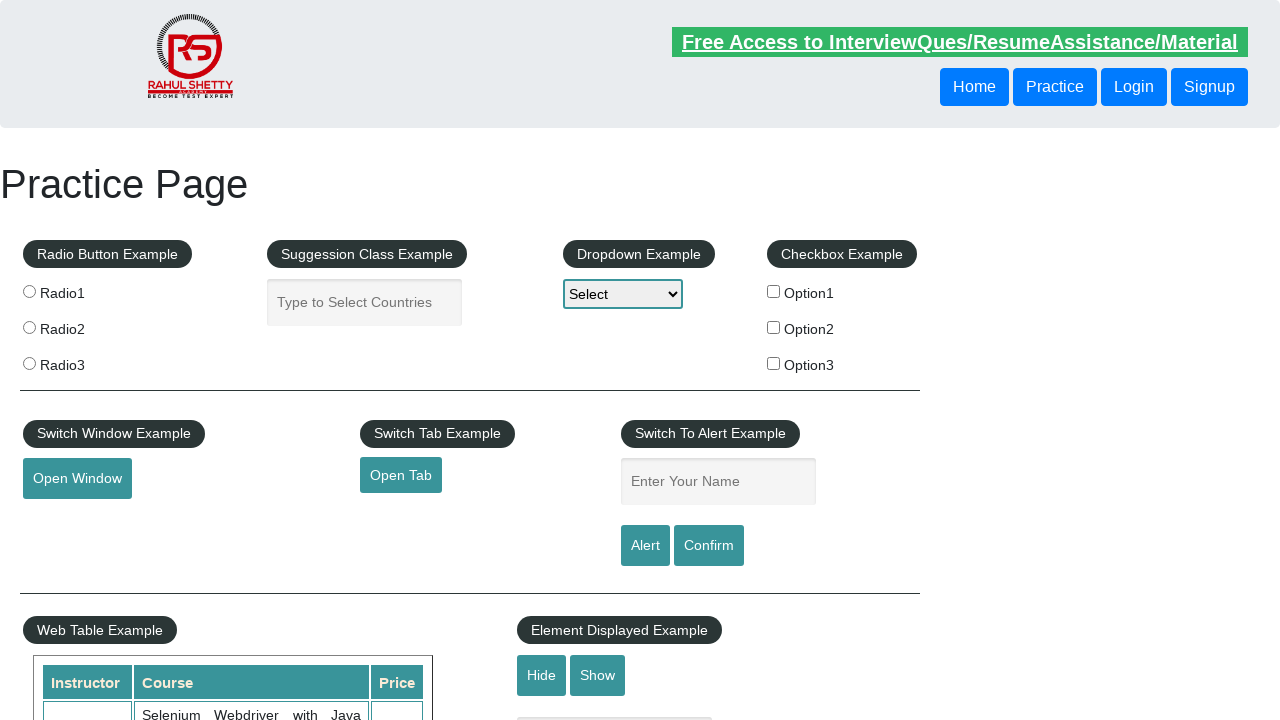

Located price cell (3rd column) for Appium product
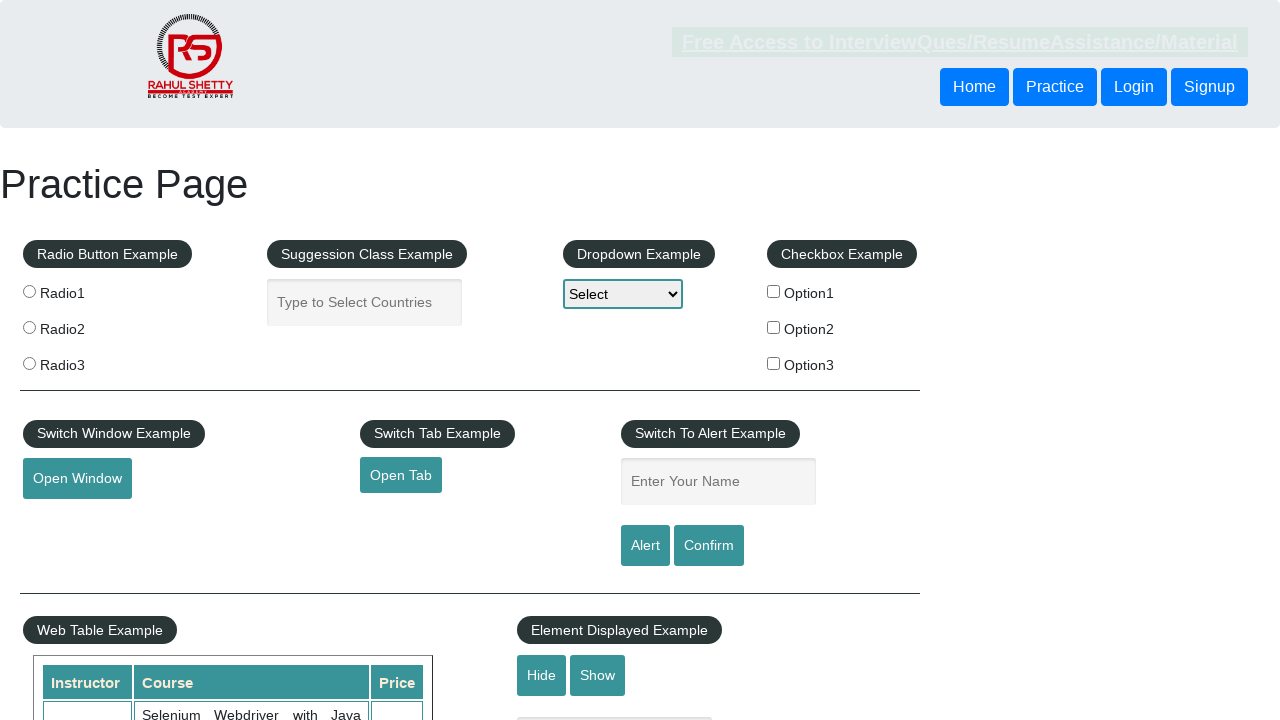

Retrieved price cell text content: 30
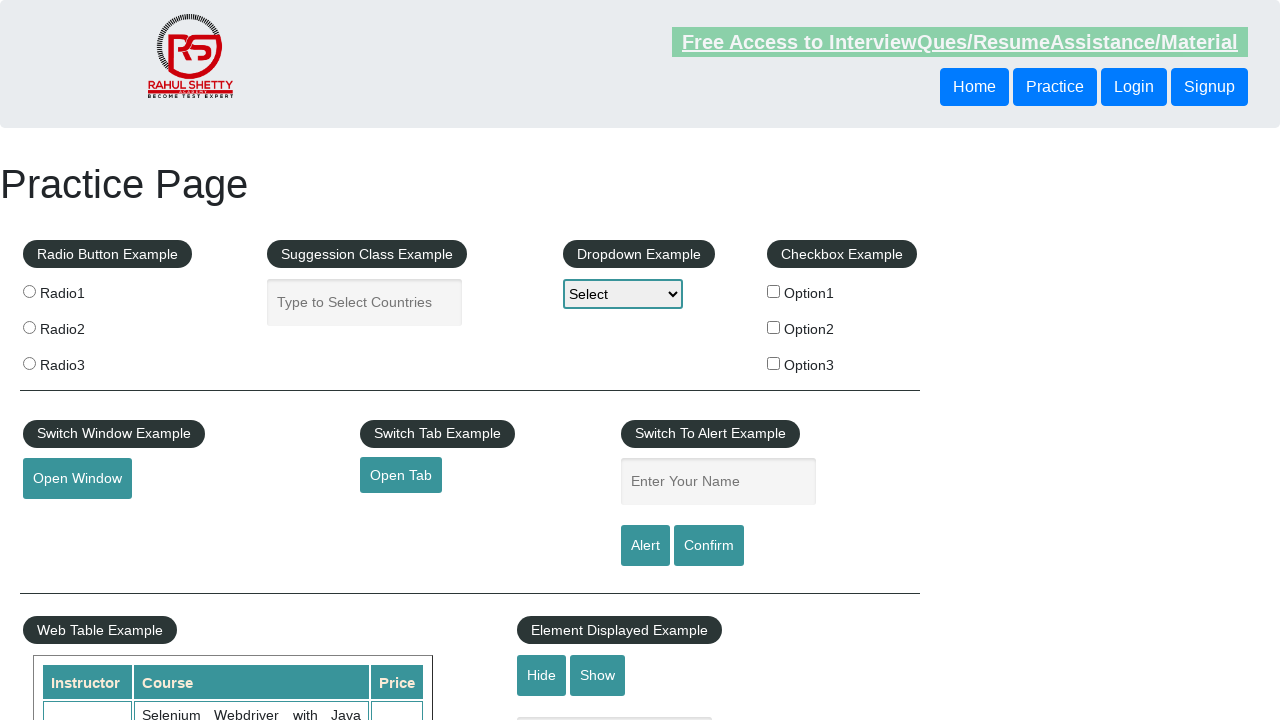

Verified that Appium product price equals 30
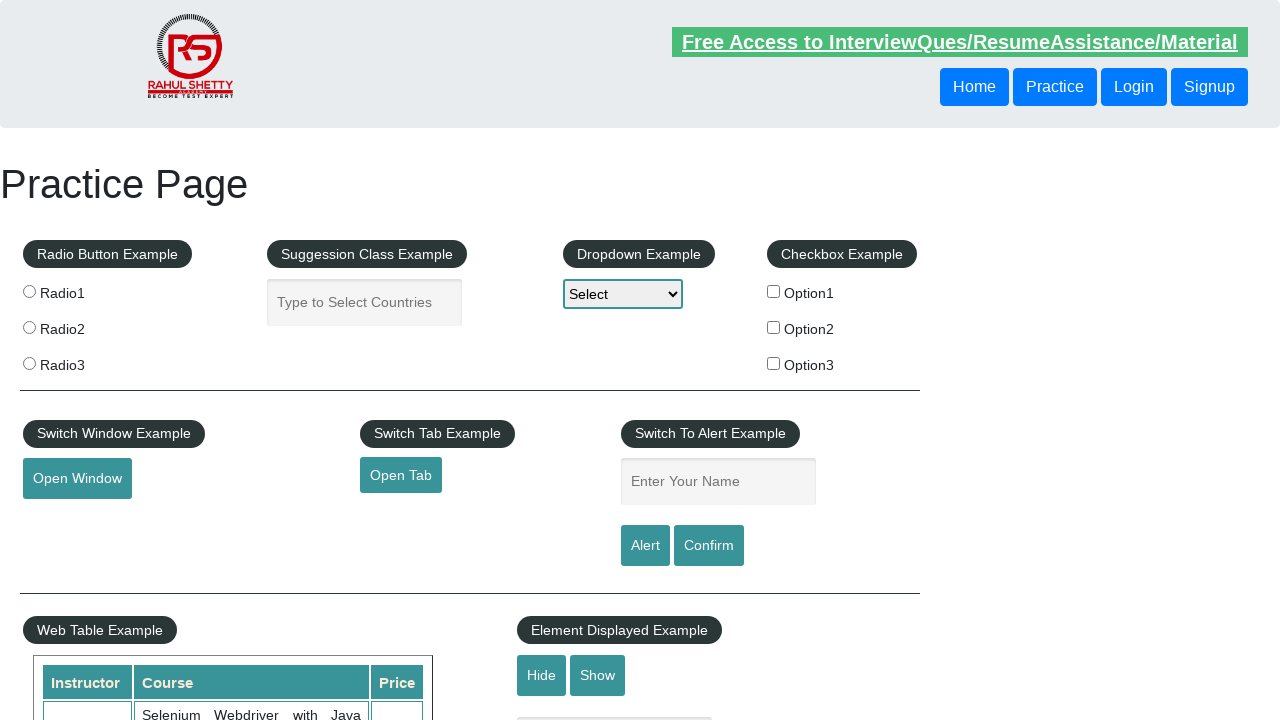

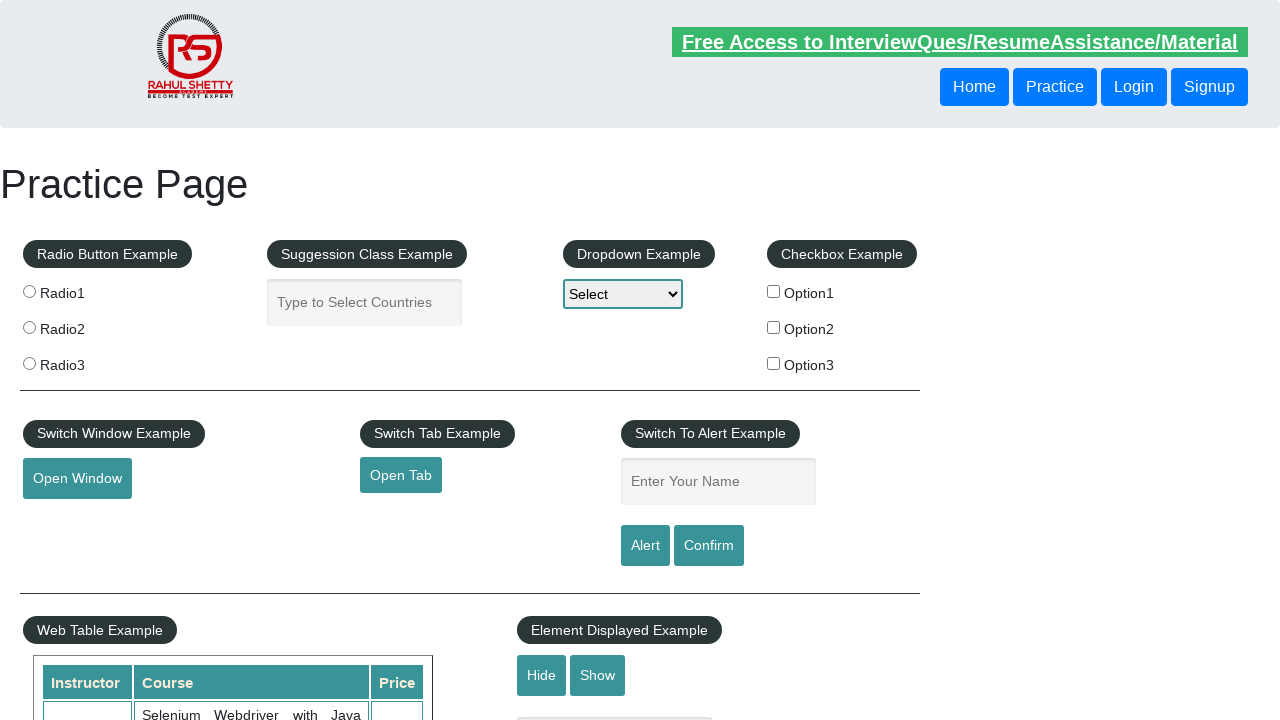